Tests that the Clear completed button displays correct text after marking an item complete

Starting URL: https://demo.playwright.dev/todomvc

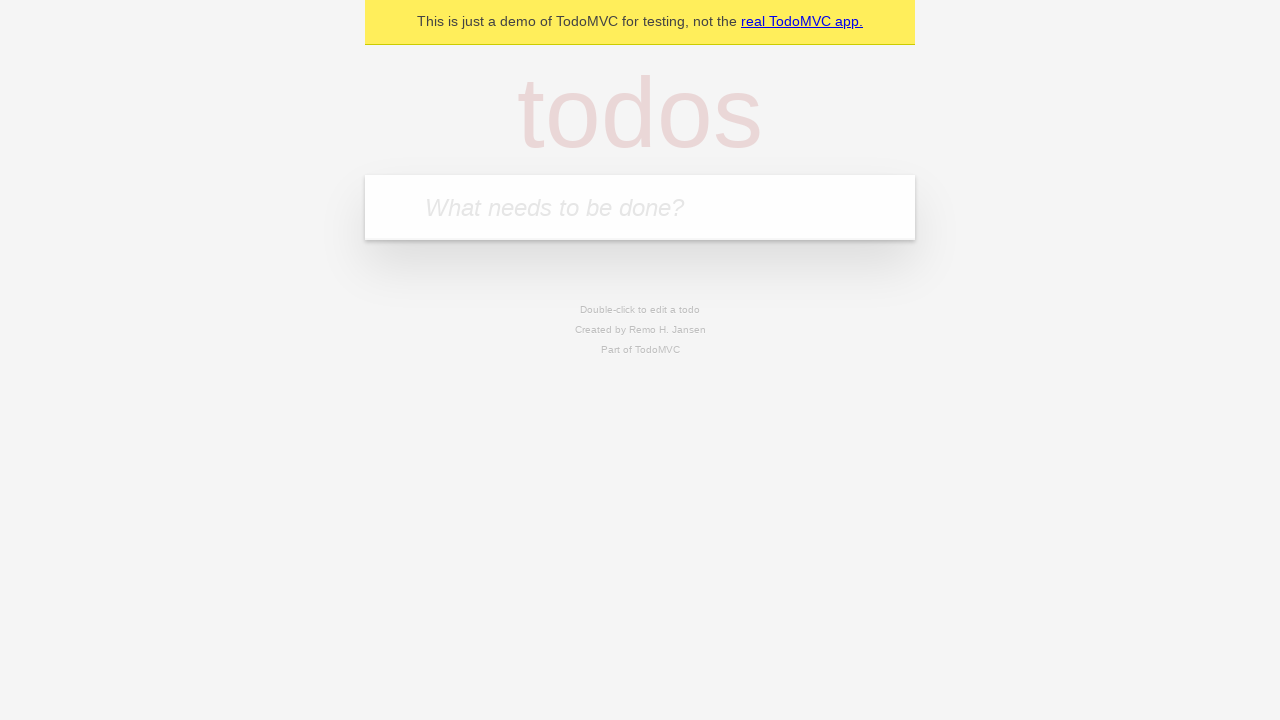

Filled todo input with 'buy some cheese' on internal:attr=[placeholder="What needs to be done?"i]
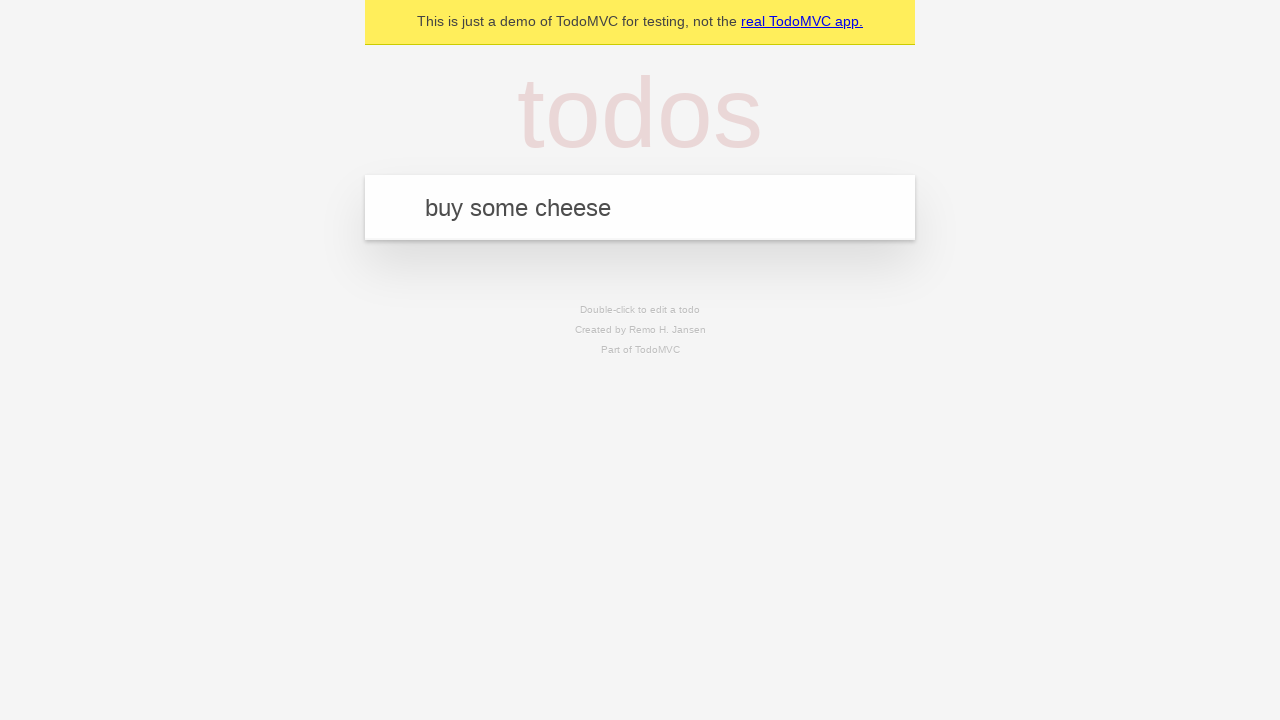

Pressed Enter to add 'buy some cheese' todo item on internal:attr=[placeholder="What needs to be done?"i]
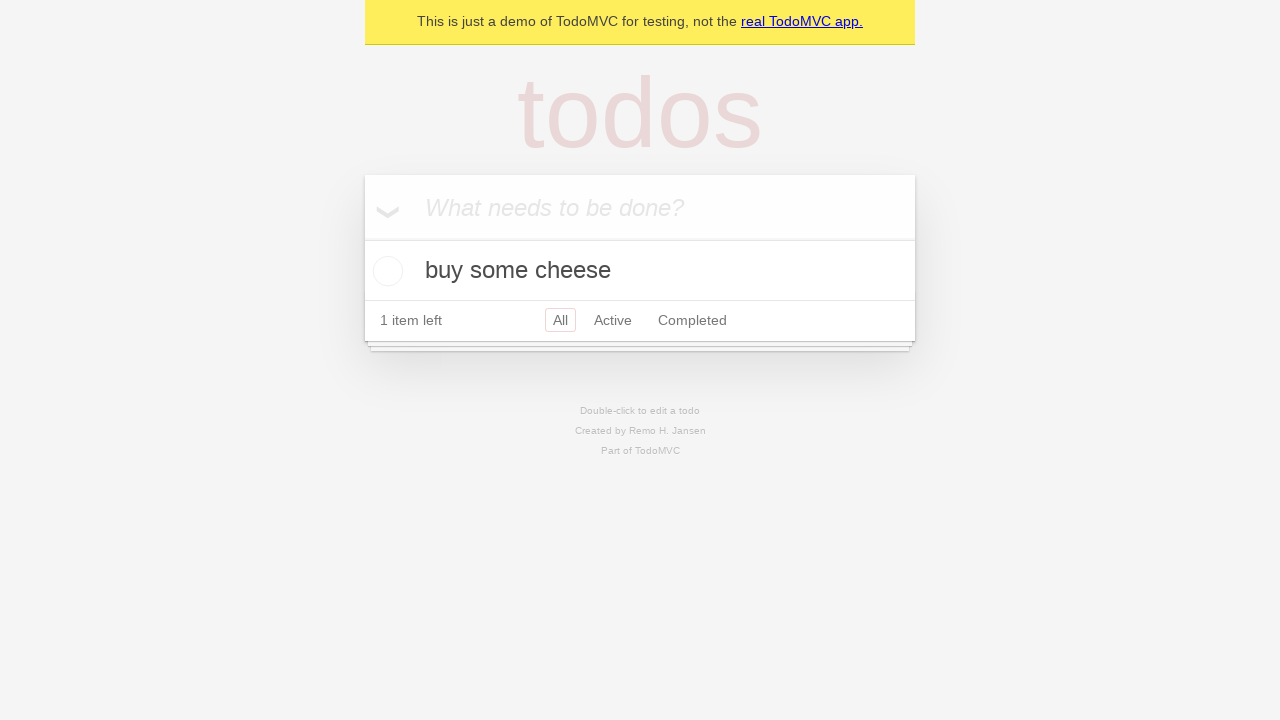

Filled todo input with 'feed the cat' on internal:attr=[placeholder="What needs to be done?"i]
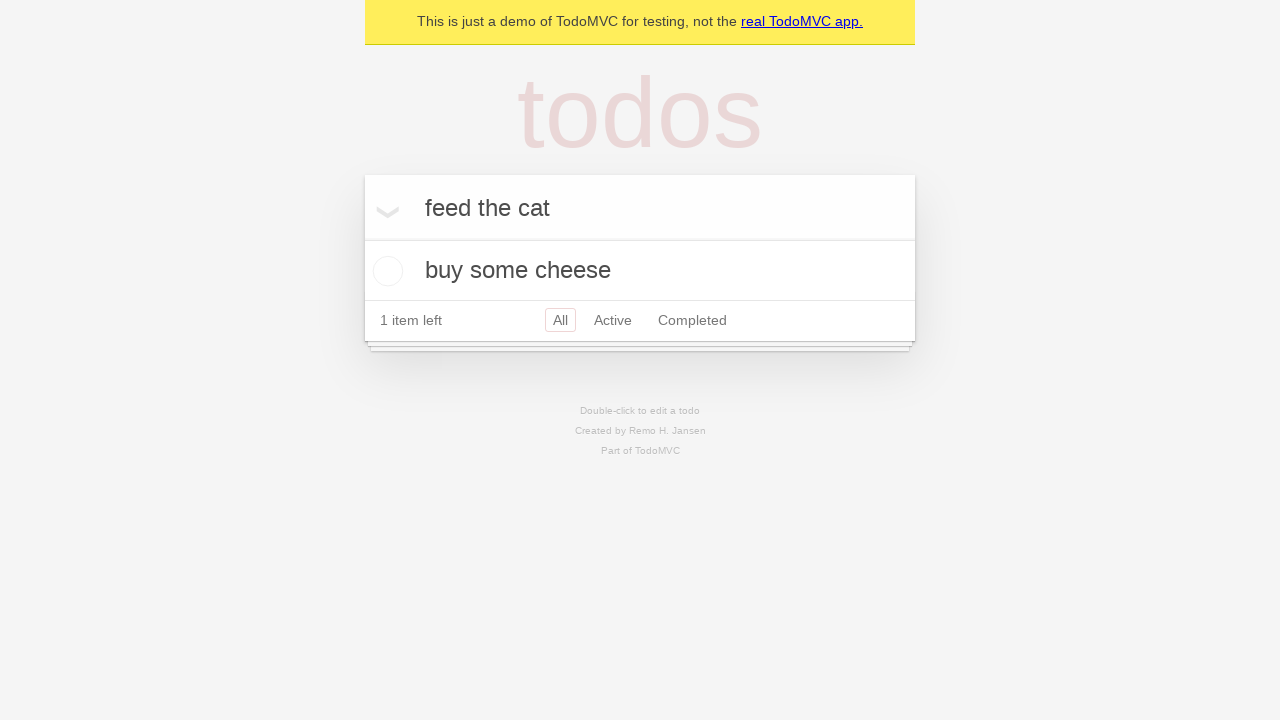

Pressed Enter to add 'feed the cat' todo item on internal:attr=[placeholder="What needs to be done?"i]
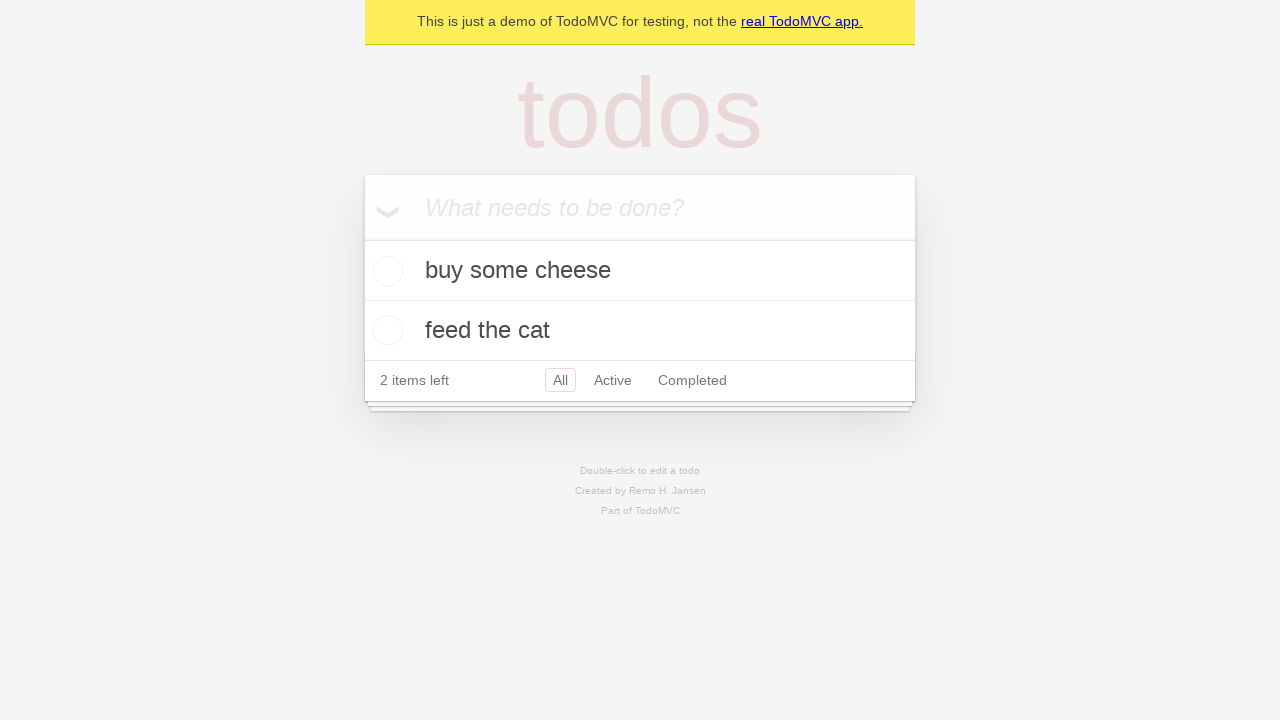

Filled todo input with 'book a doctors appointment' on internal:attr=[placeholder="What needs to be done?"i]
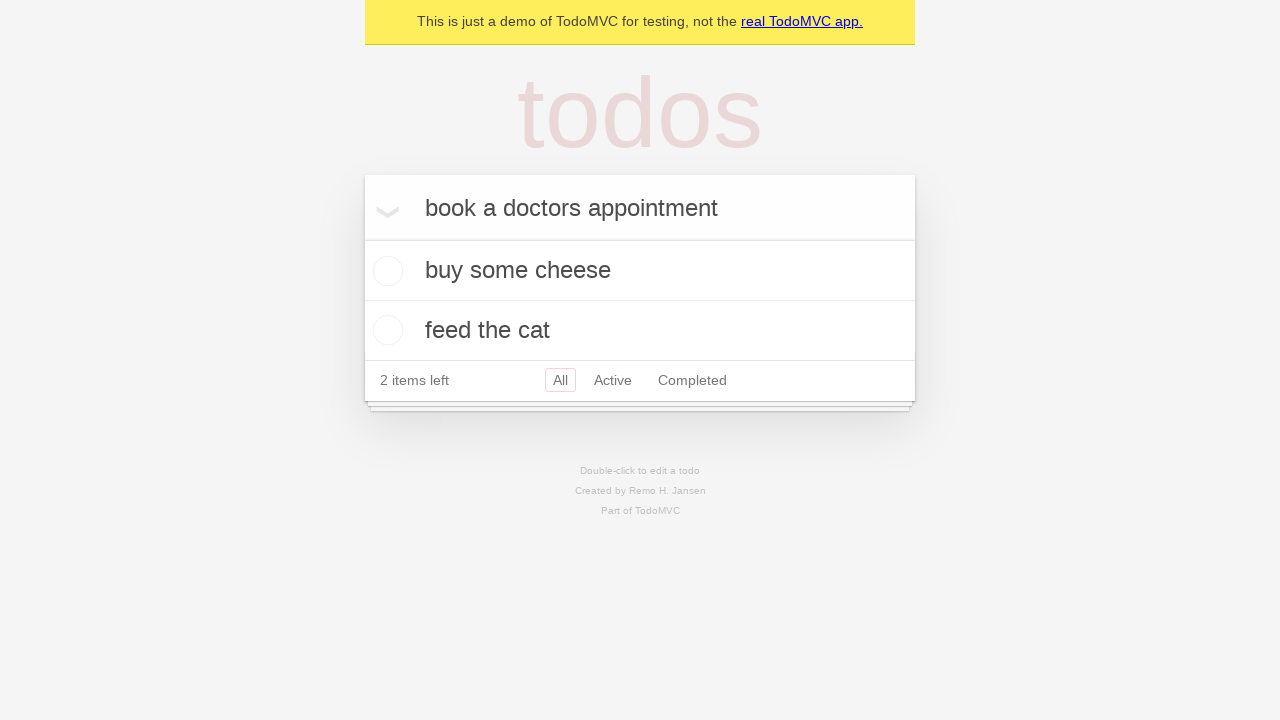

Pressed Enter to add 'book a doctors appointment' todo item on internal:attr=[placeholder="What needs to be done?"i]
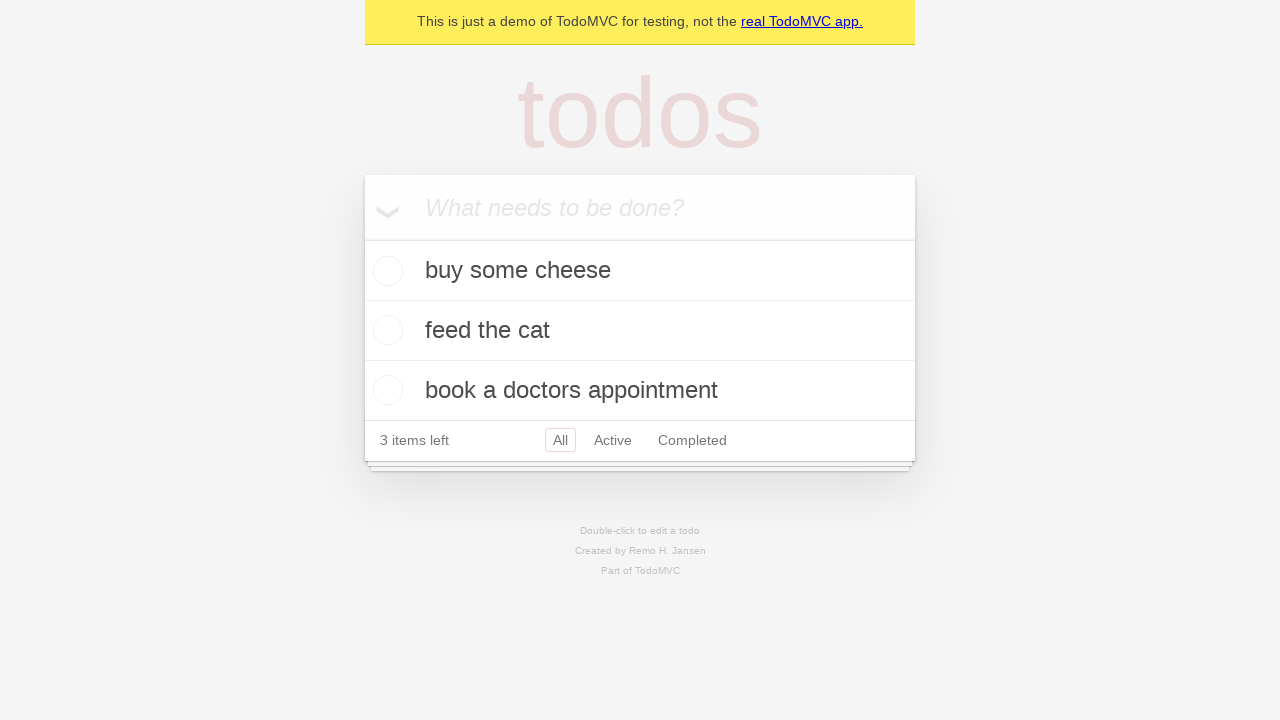

Checked the first todo item to mark it as complete at (385, 271) on .todo-list li .toggle >> nth=0
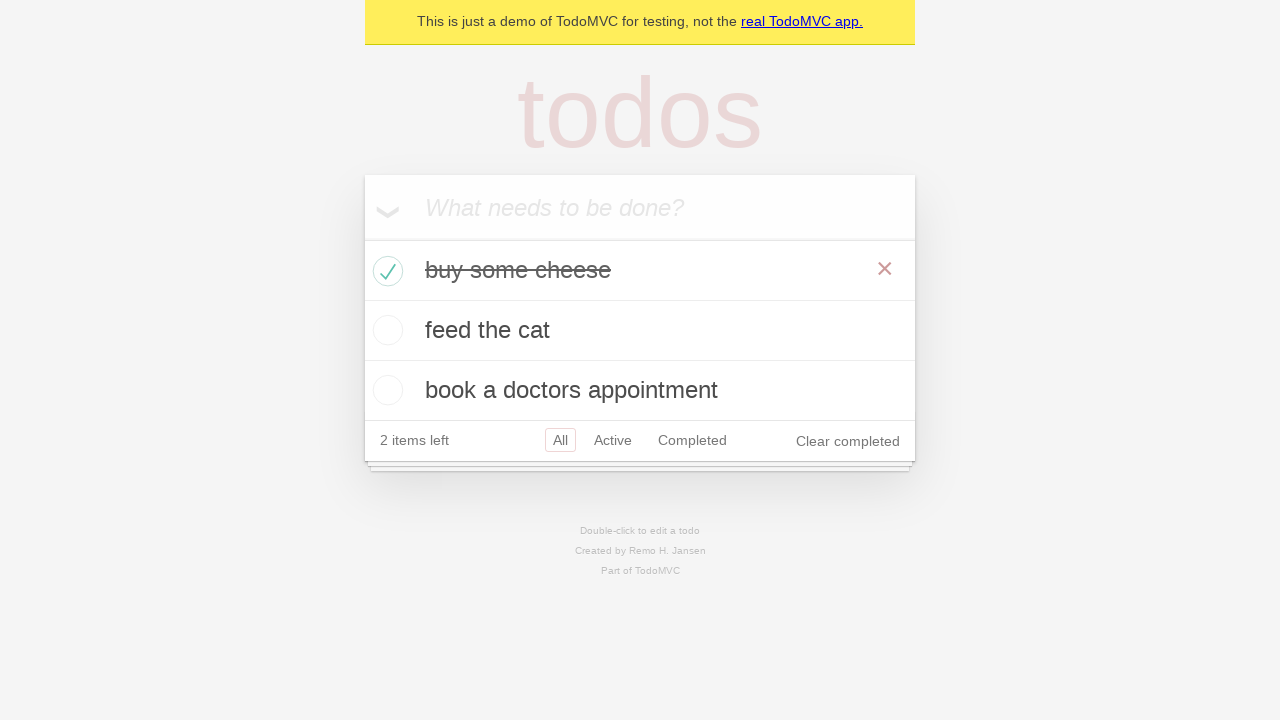

Verified 'Clear completed' button is visible
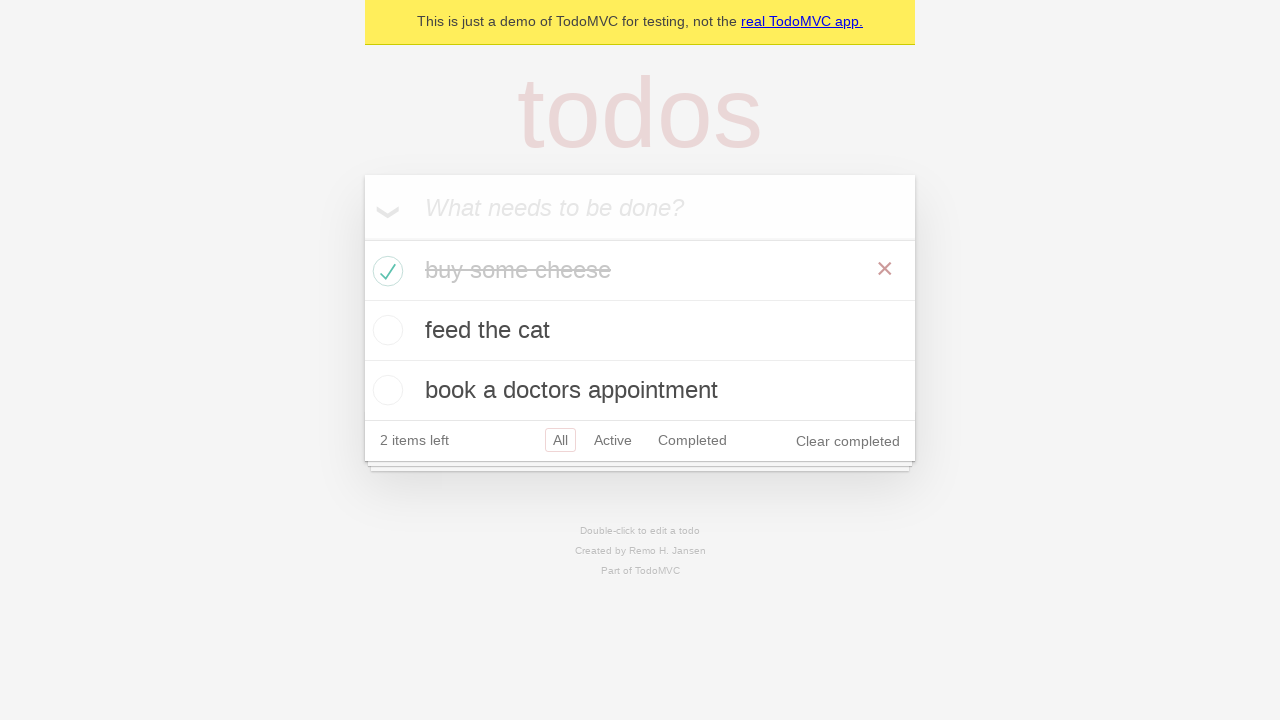

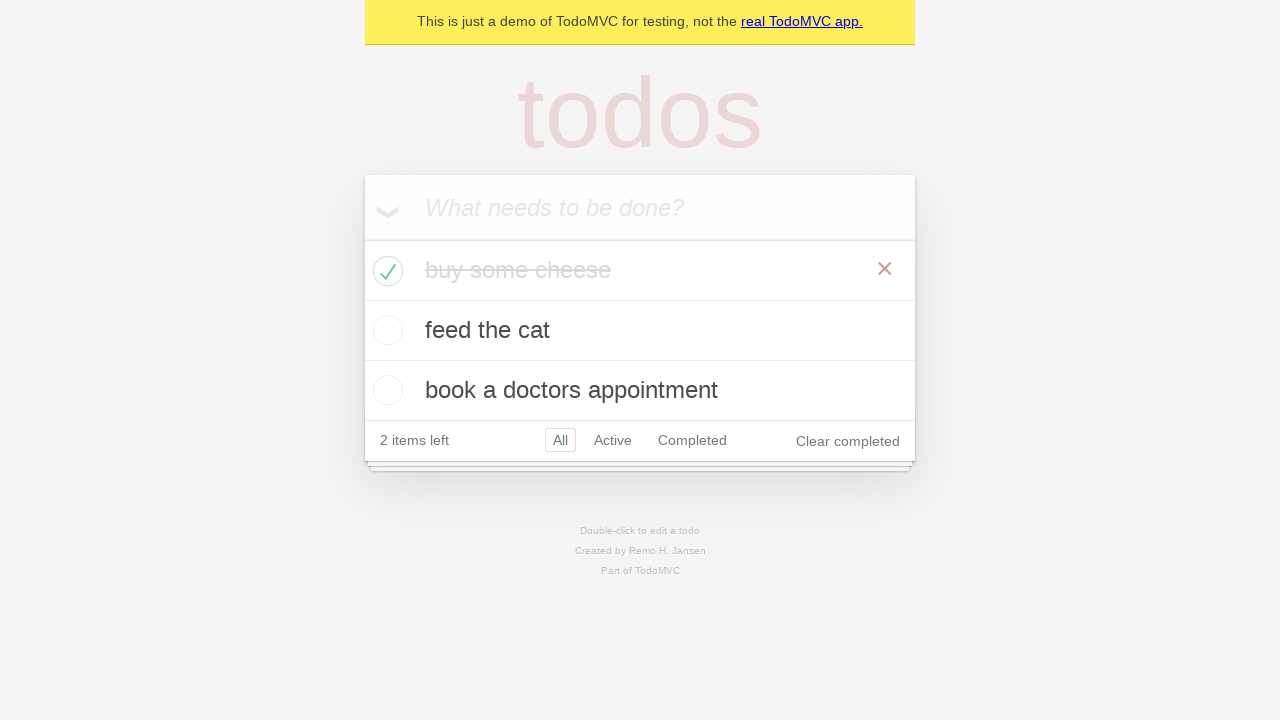